Tests page zoom functionality by applying 80% zoom level using JavaScript

Starting URL: https://anhtester.com

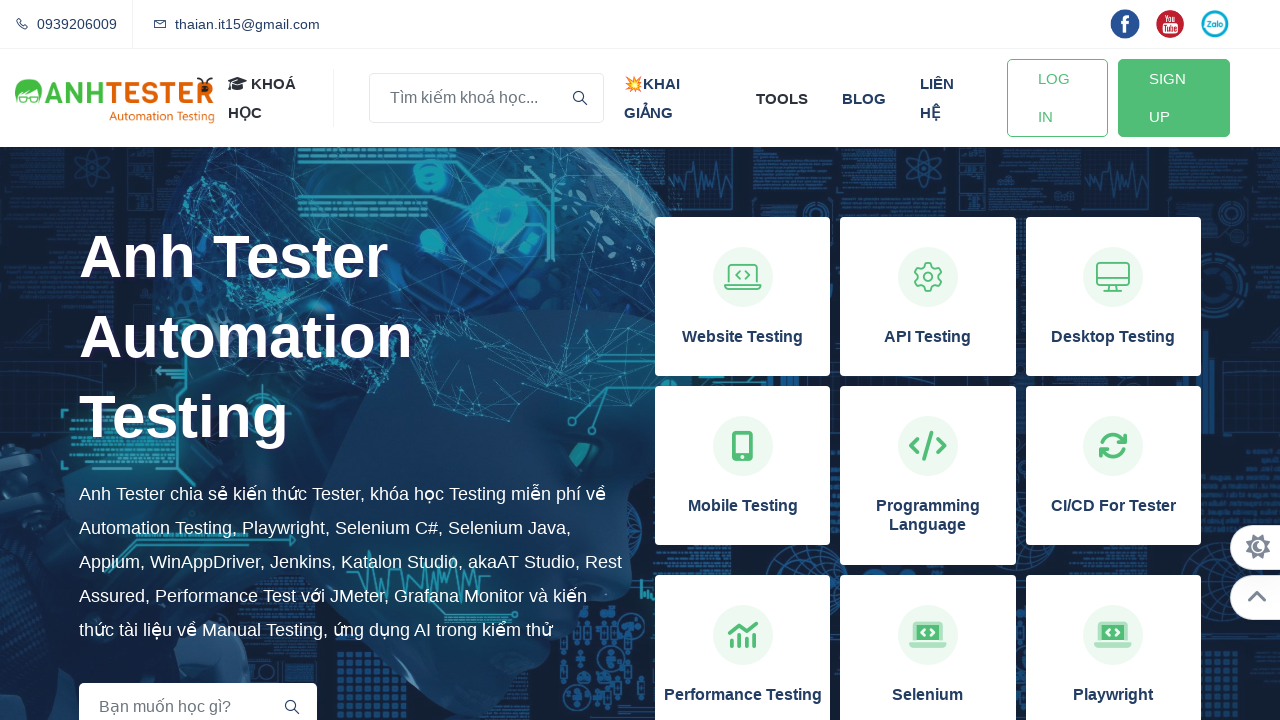

Page load state completed
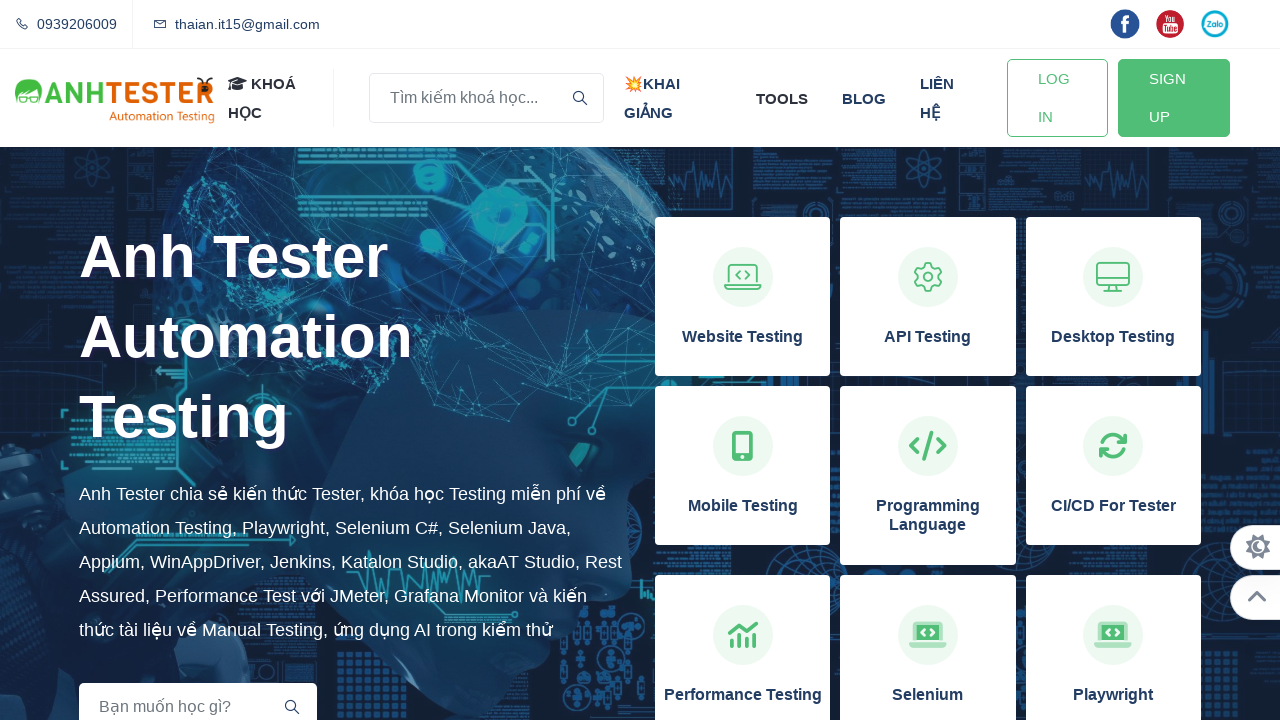

Applied 80% zoom level to page using JavaScript
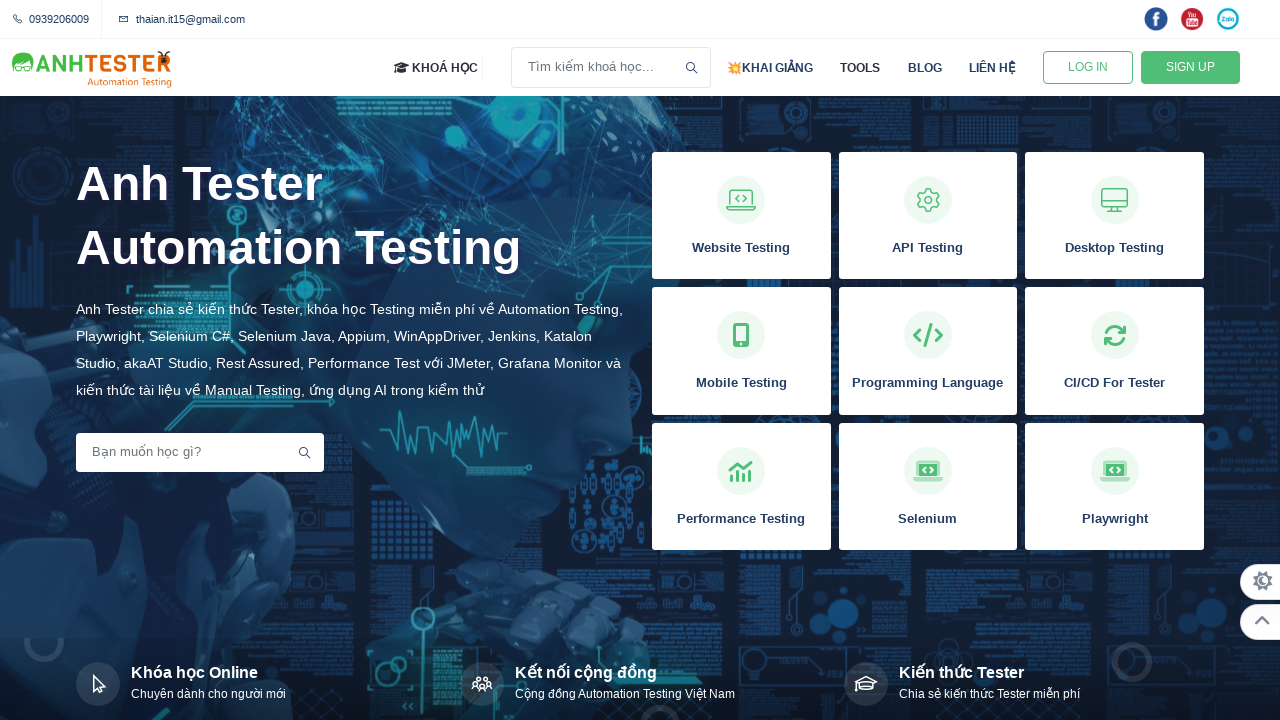

Waited 1000ms for zoom effect to be visible
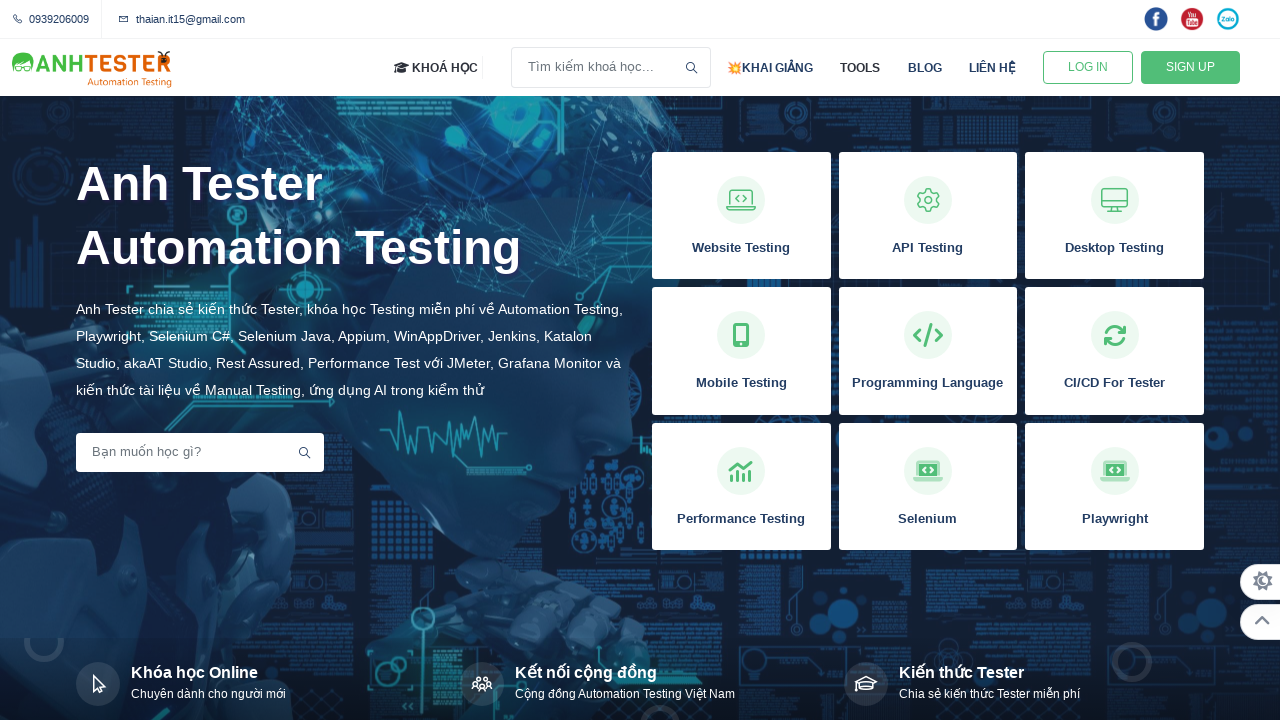

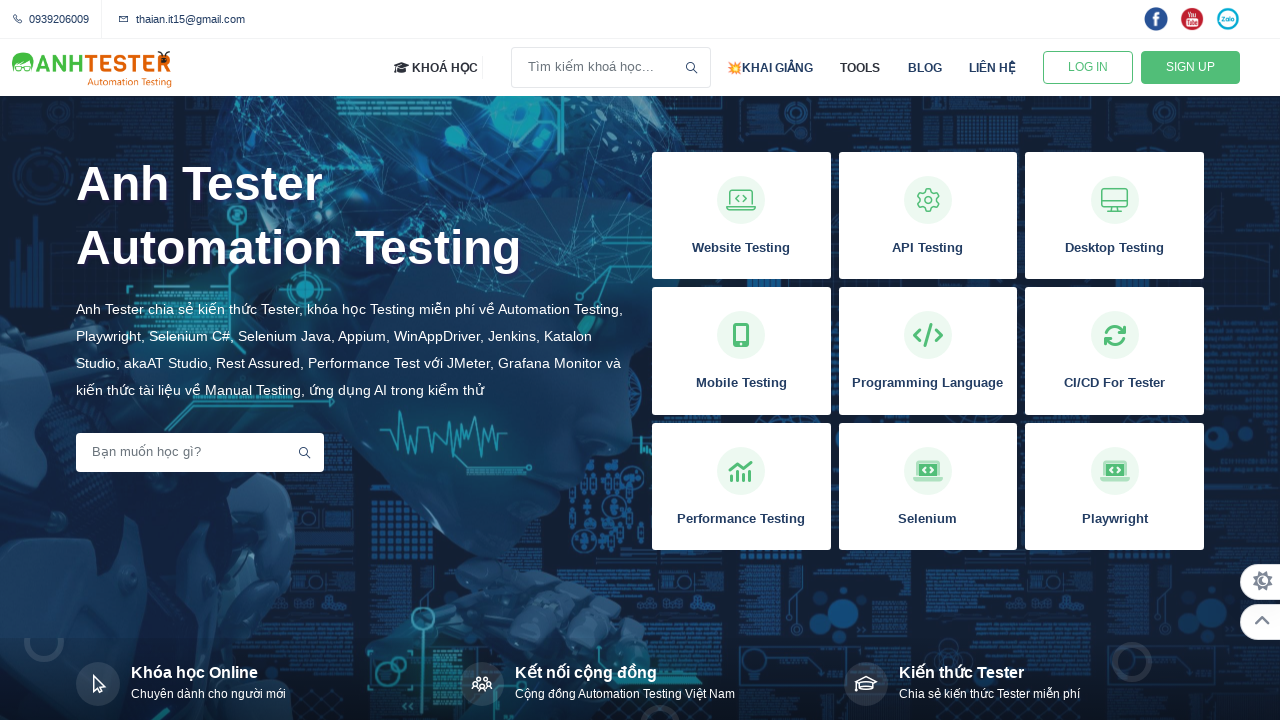